Tests iframe handling on jQueryUI by navigating to the Selectable page, switching into an iframe to click multiple selectable items, then switching back to the parent frame to click the Demos link.

Starting URL: https://jqueryui.com/selectable/

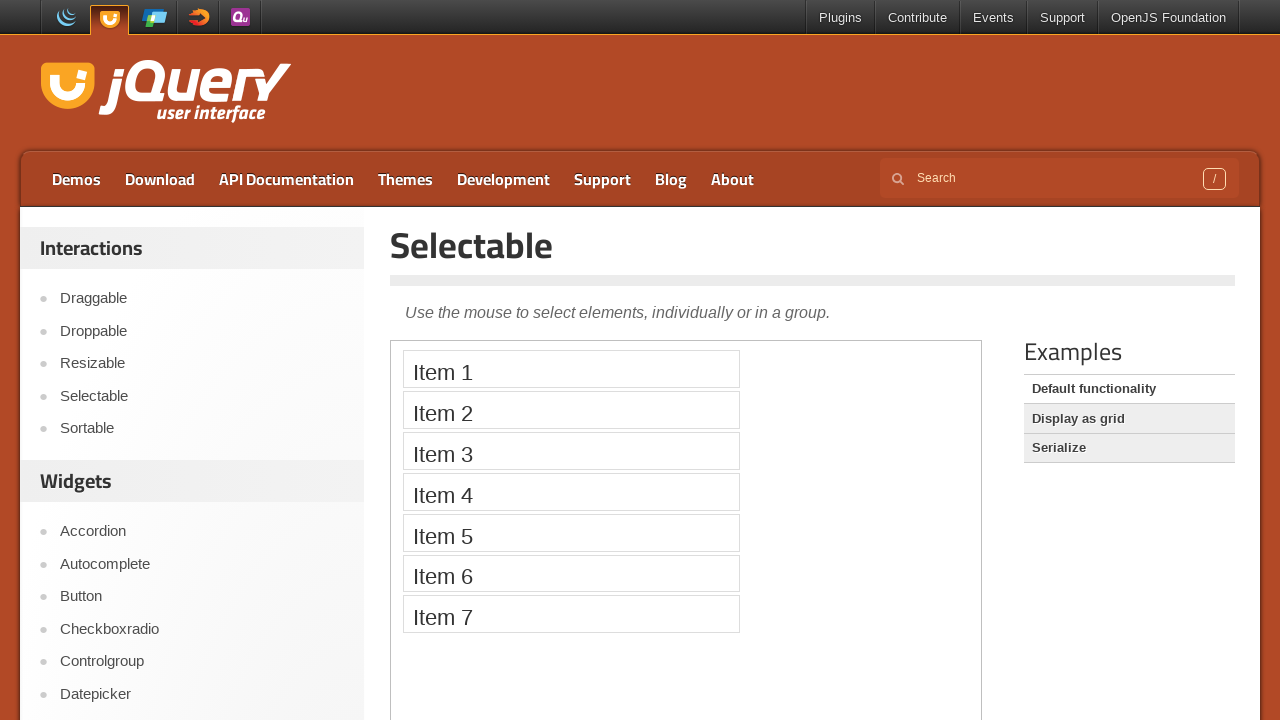

Clicked Selectable link to navigate to the Selectable demo page at (813, 245) on text=Selectable
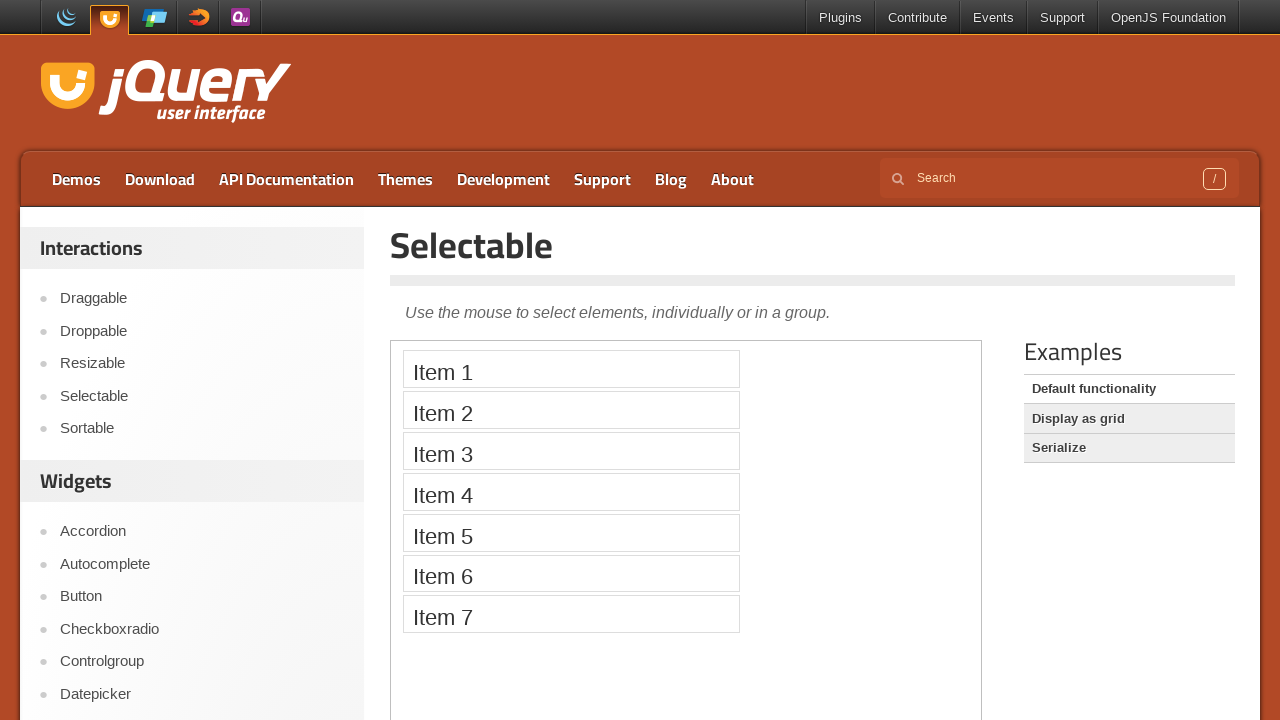

Located the iframe element with class demo-frame
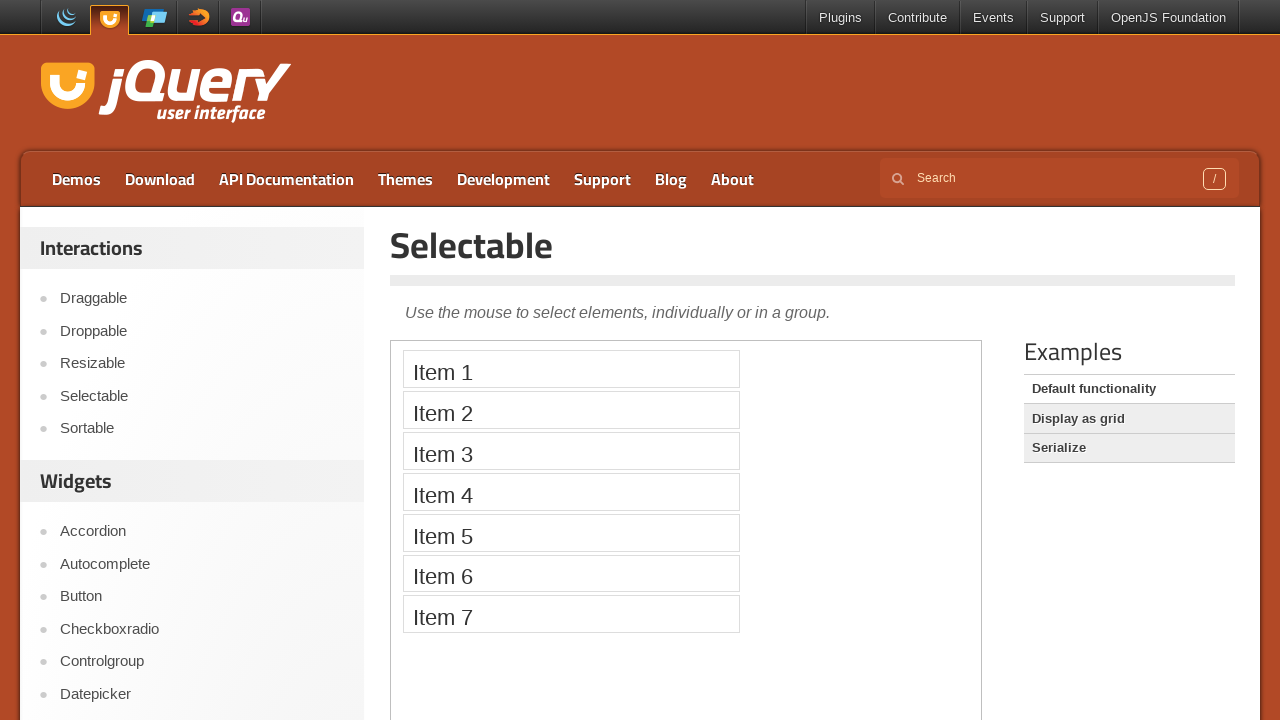

Clicked Item 3 inside the iframe at (571, 451) on iframe.demo-frame >> internal:control=enter-frame >> xpath=//ol[@id='selectable'
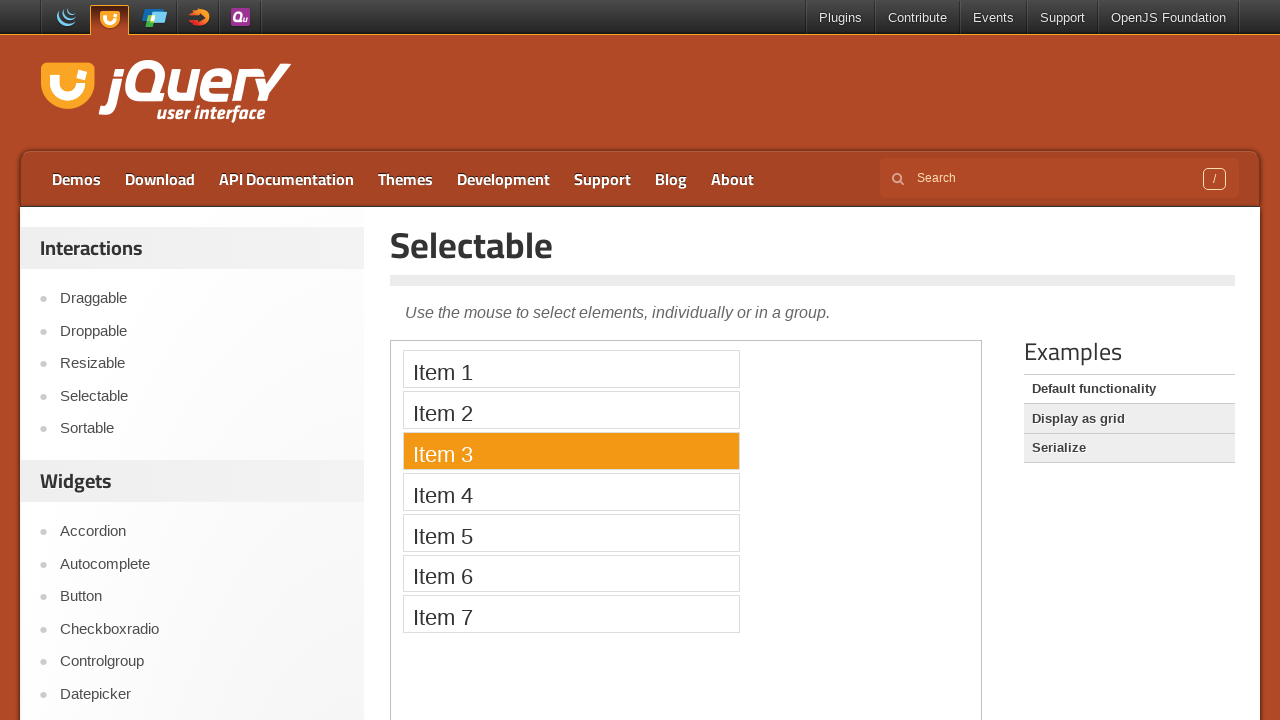

Clicked Item 4 inside the iframe at (571, 492) on iframe.demo-frame >> internal:control=enter-frame >> xpath=//ol[@id='selectable'
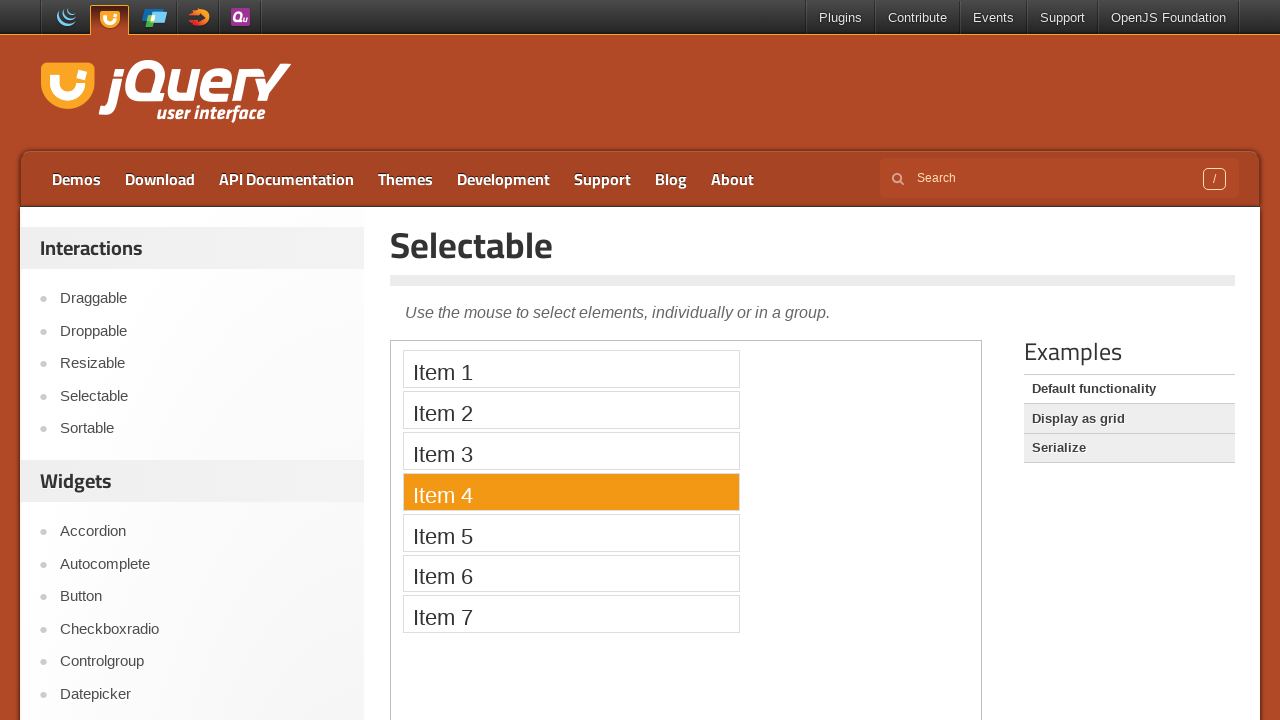

Clicked Item 5 inside the iframe at (571, 532) on iframe.demo-frame >> internal:control=enter-frame >> xpath=//ol[@id='selectable'
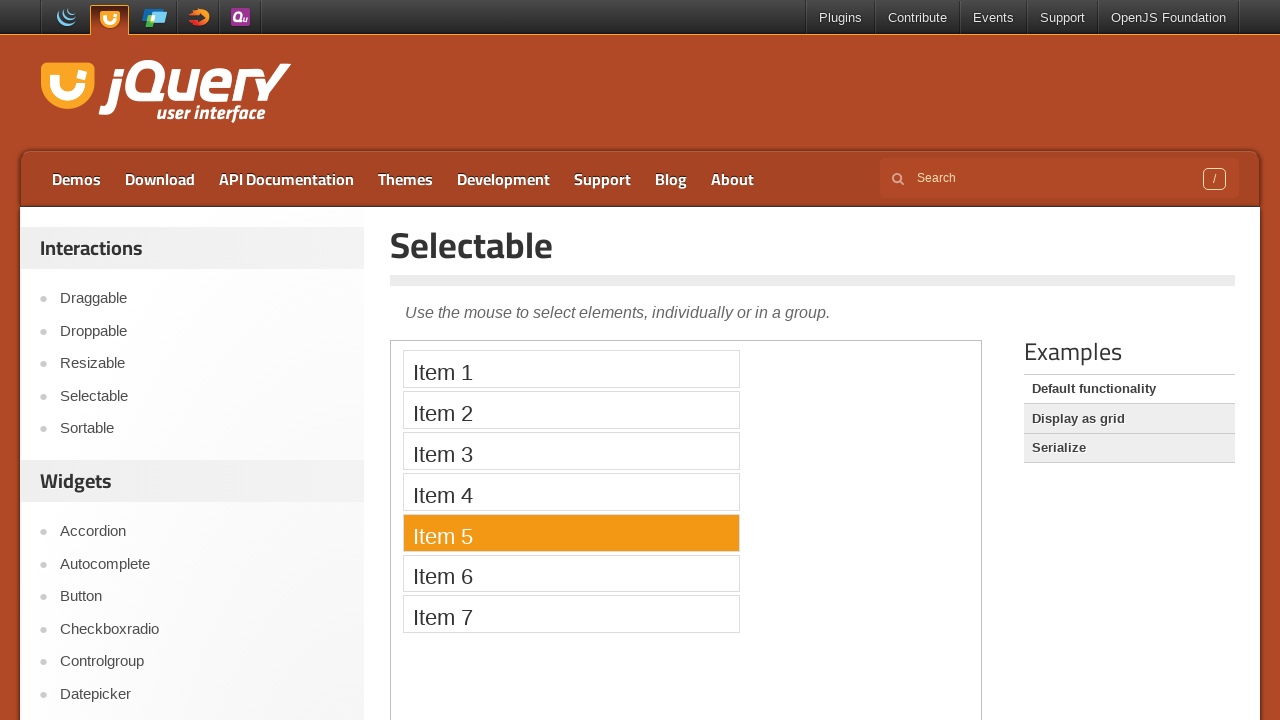

Clicked Item 7 inside the iframe at (571, 614) on iframe.demo-frame >> internal:control=enter-frame >> xpath=//ol[@id='selectable'
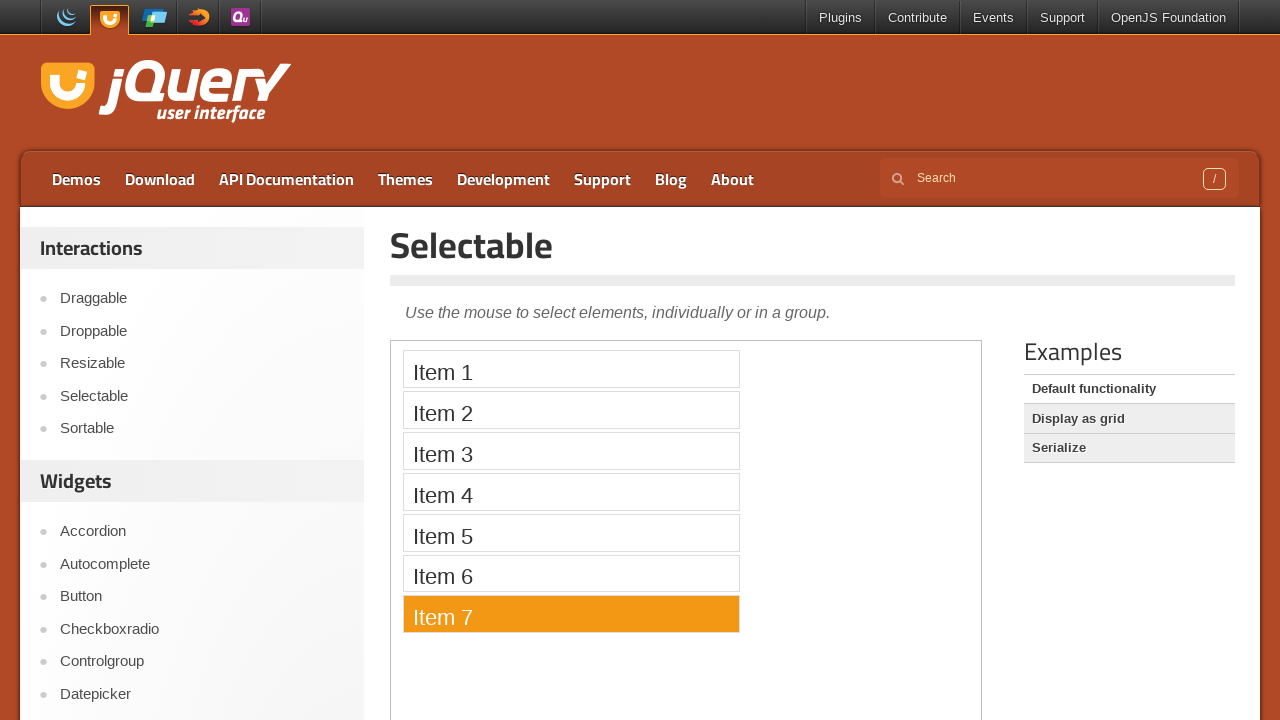

Clicked Demos link to navigate back to parent context at (76, 179) on text=Demos
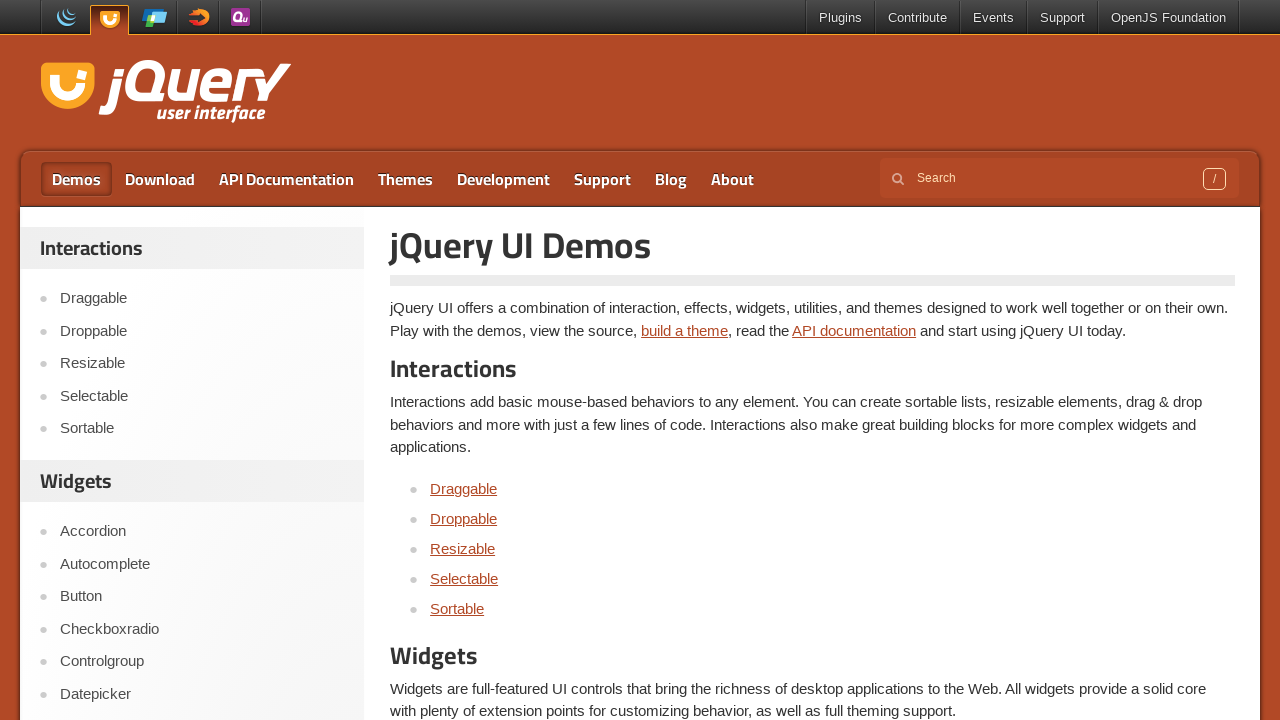

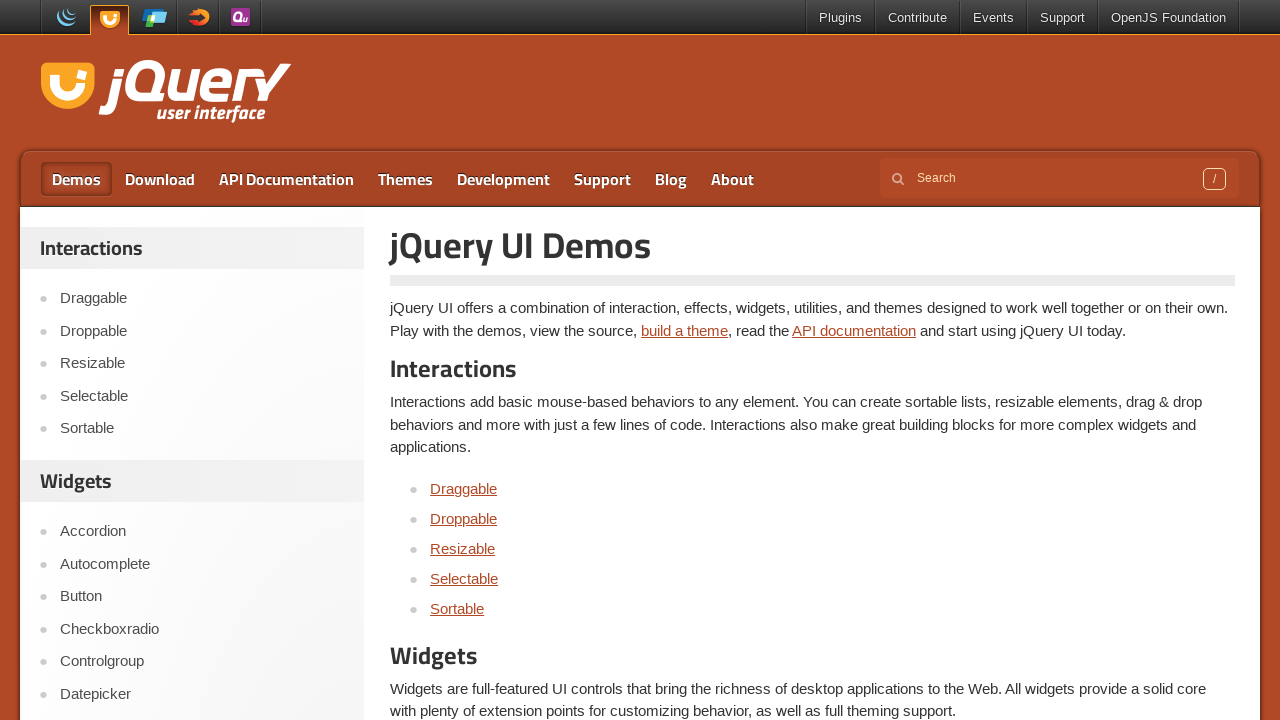